Tests multi-tab browser handling by opening a new tab, extracting text from a link on a second page, switching back to the original tab, and filling a form field with the extracted text.

Starting URL: https://rahulshettyacademy.com/angularpractice/

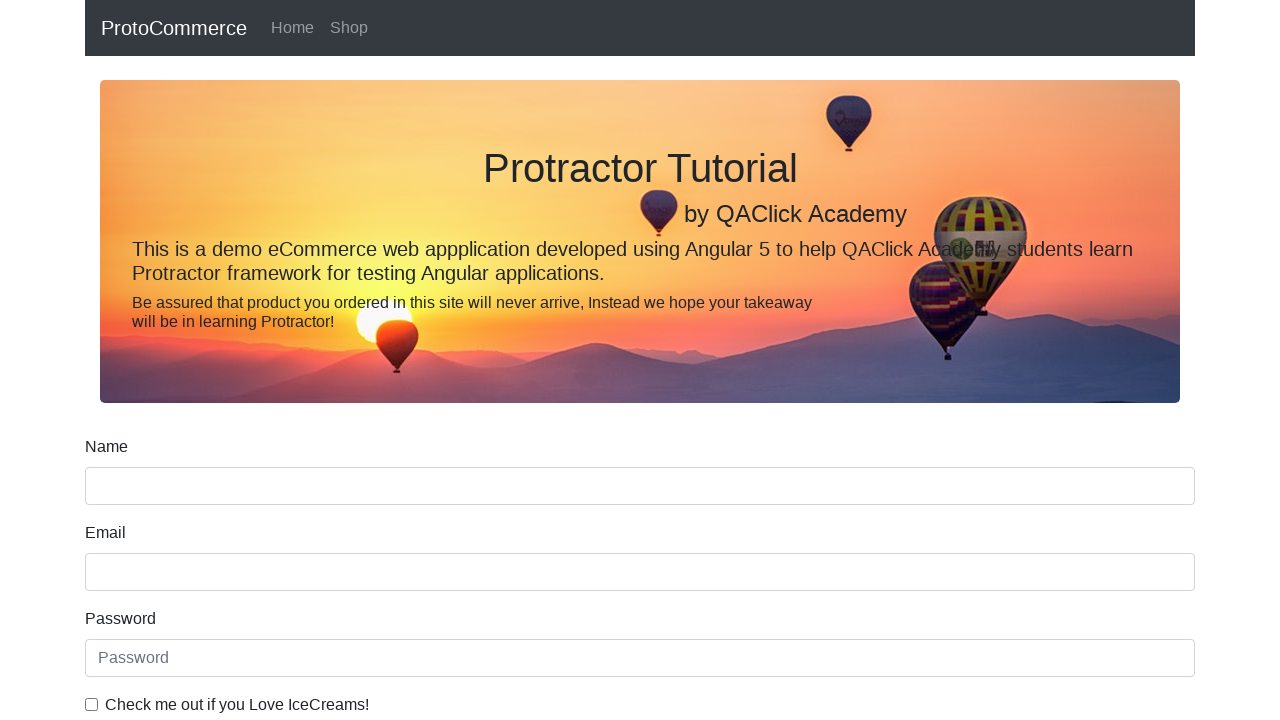

Opened new tab in browser context
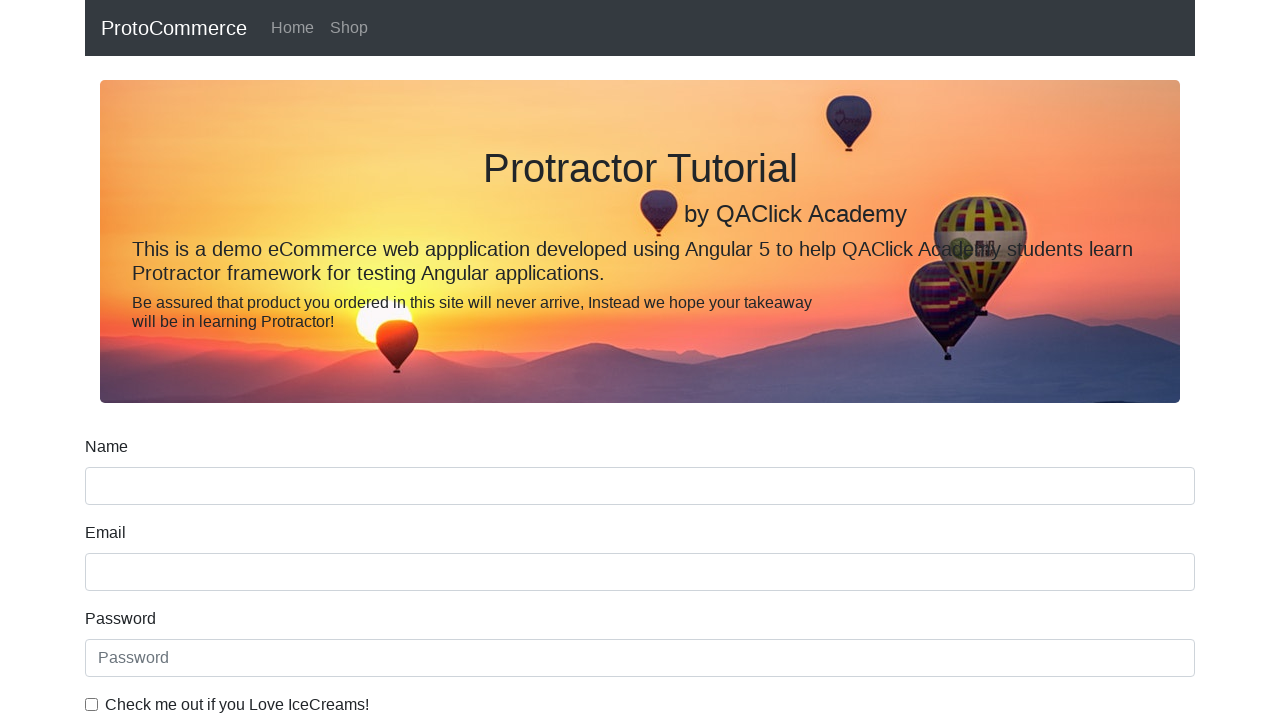

Navigated new tab to https://rahulshettyacademy.com
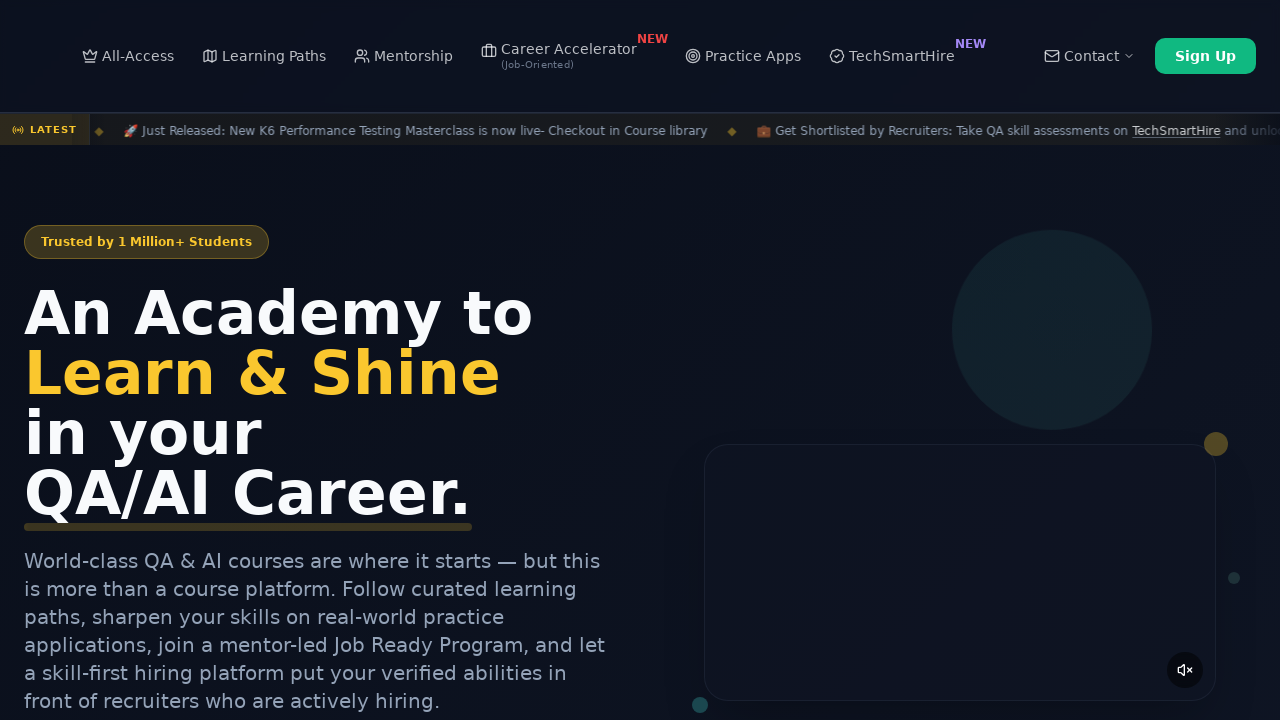

Waited for 'All-Access Membership' link to load on second page
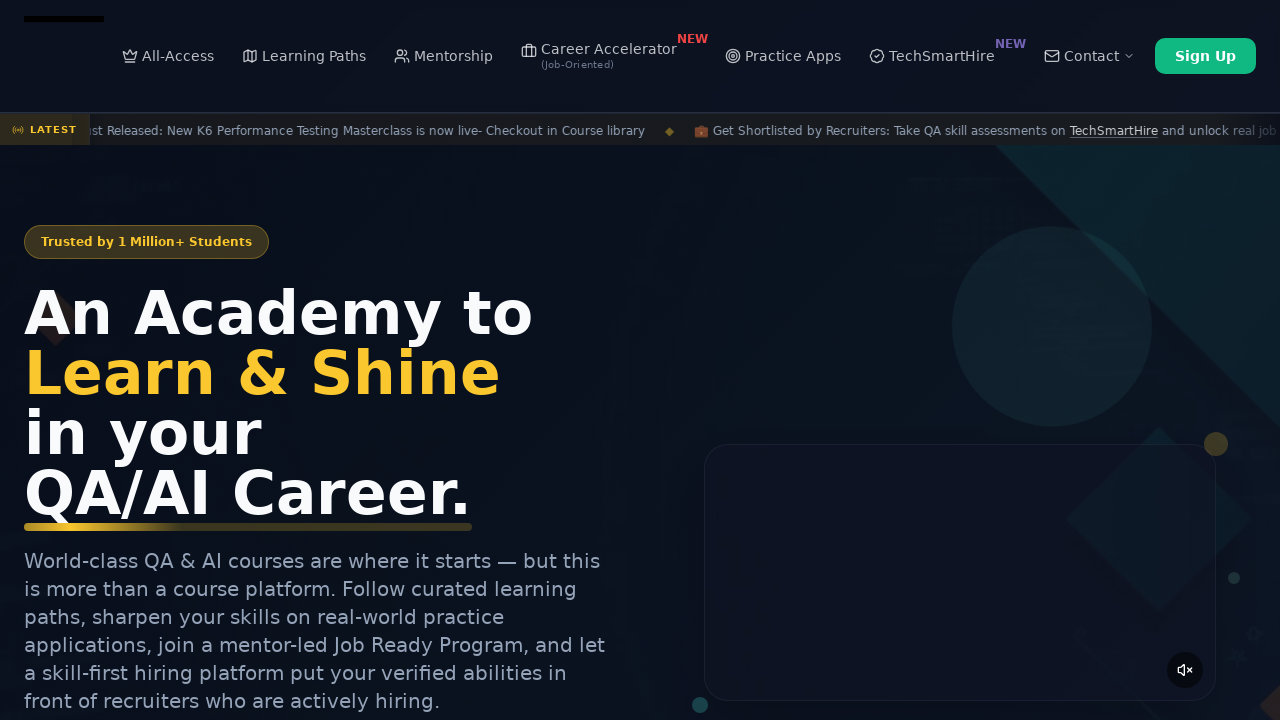

Extracted text from 'All-Access Membership' link: 'All-Access Membership'
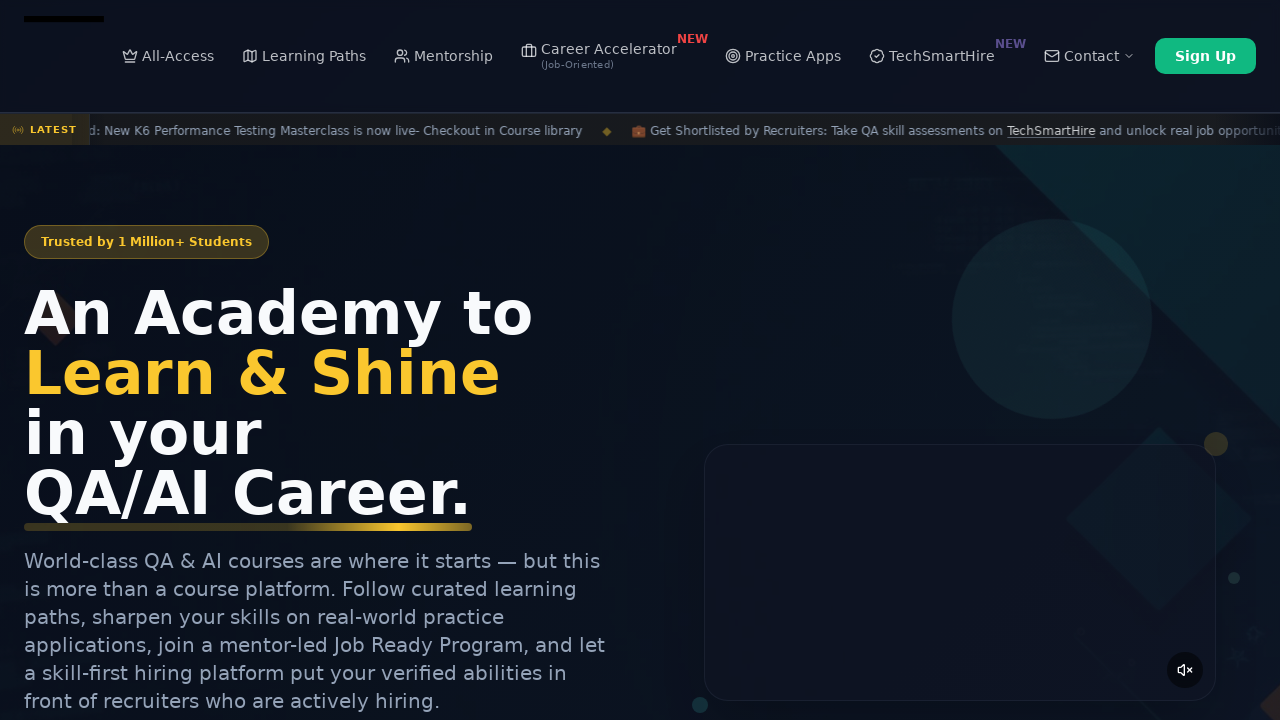

Switched back to original tab
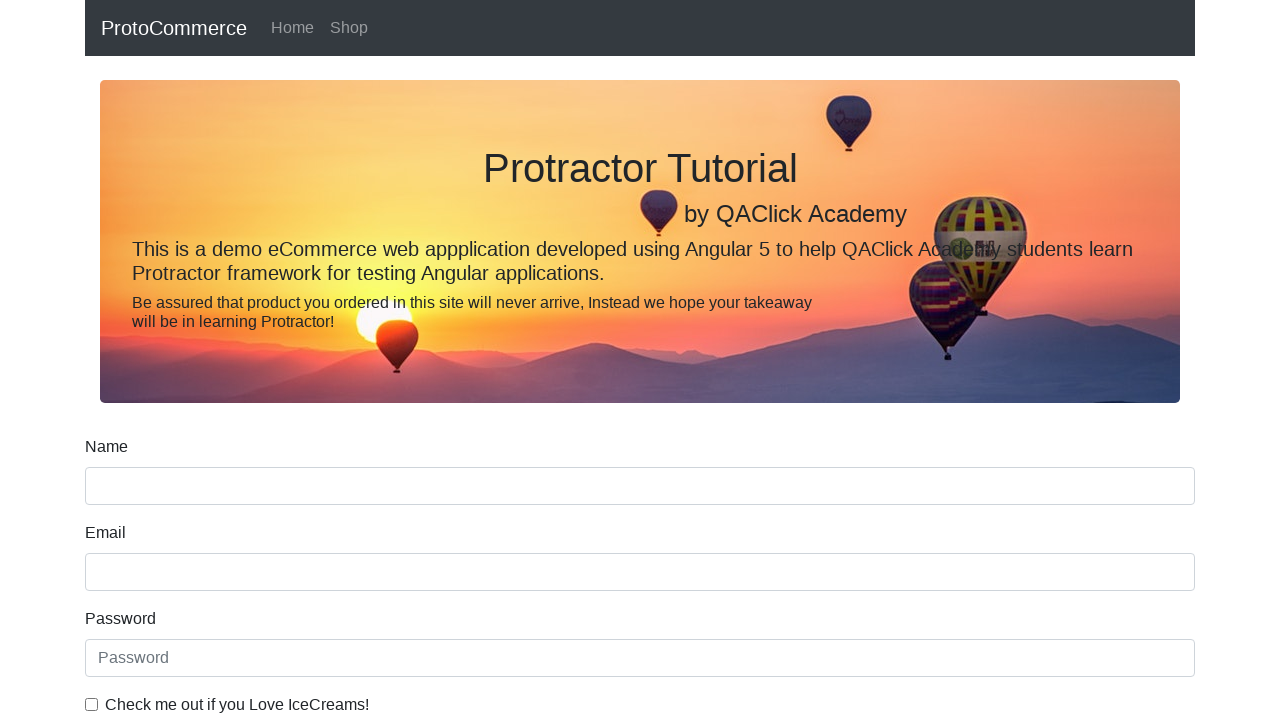

Filled email input field with extracted text: 'All-Access Membership' on input[name='email']
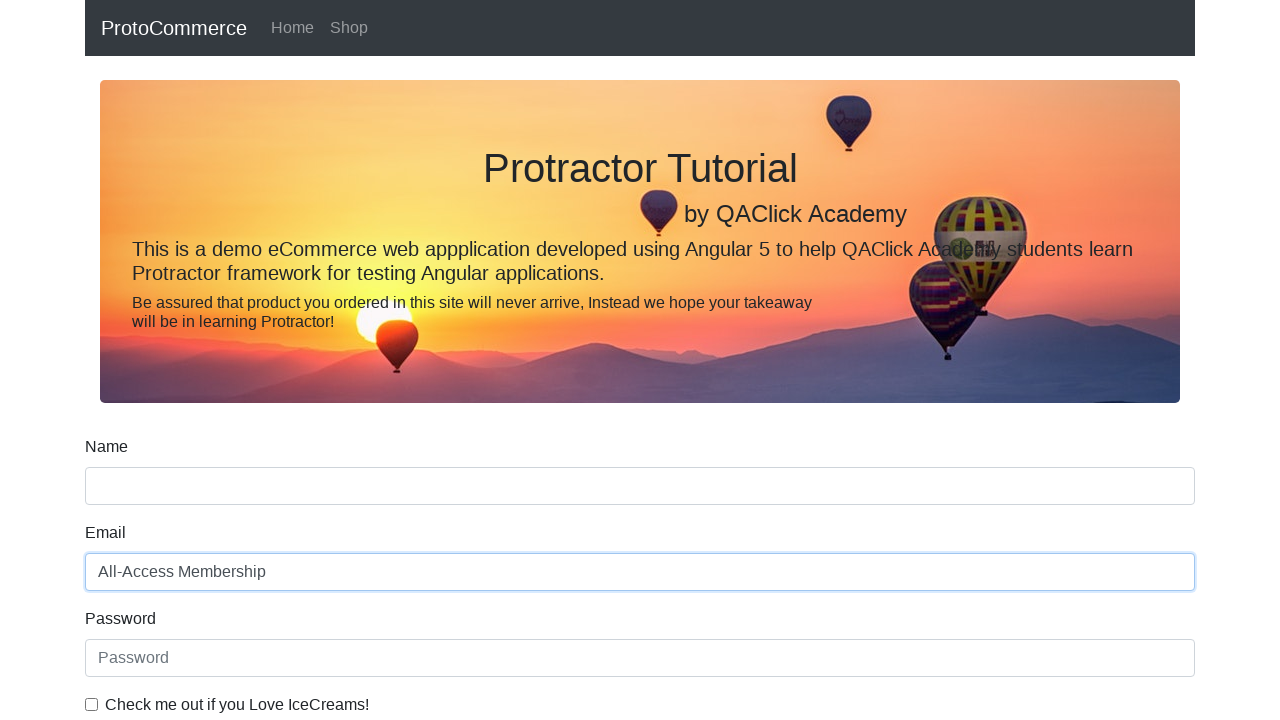

Closed the second tab
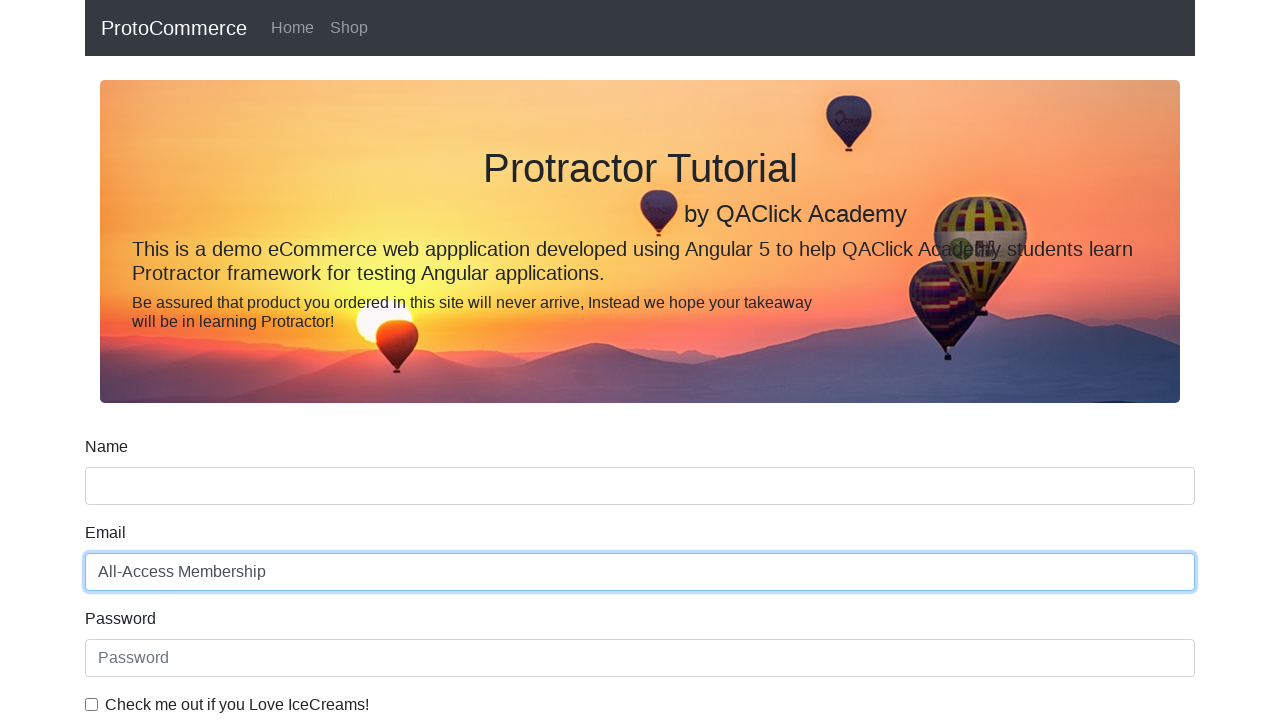

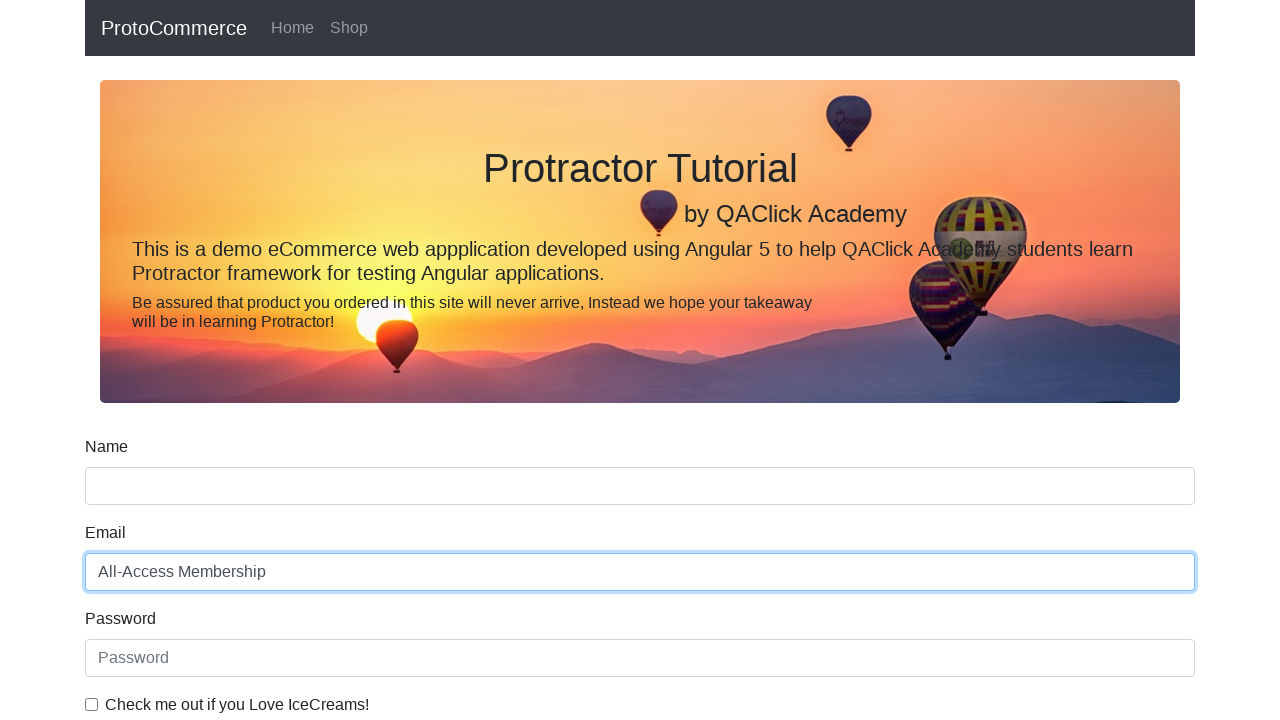